Tests registration form validation with password that is too short (less than 6 characters)

Starting URL: https://alada.vn/tai-khoan/dang-ky.html

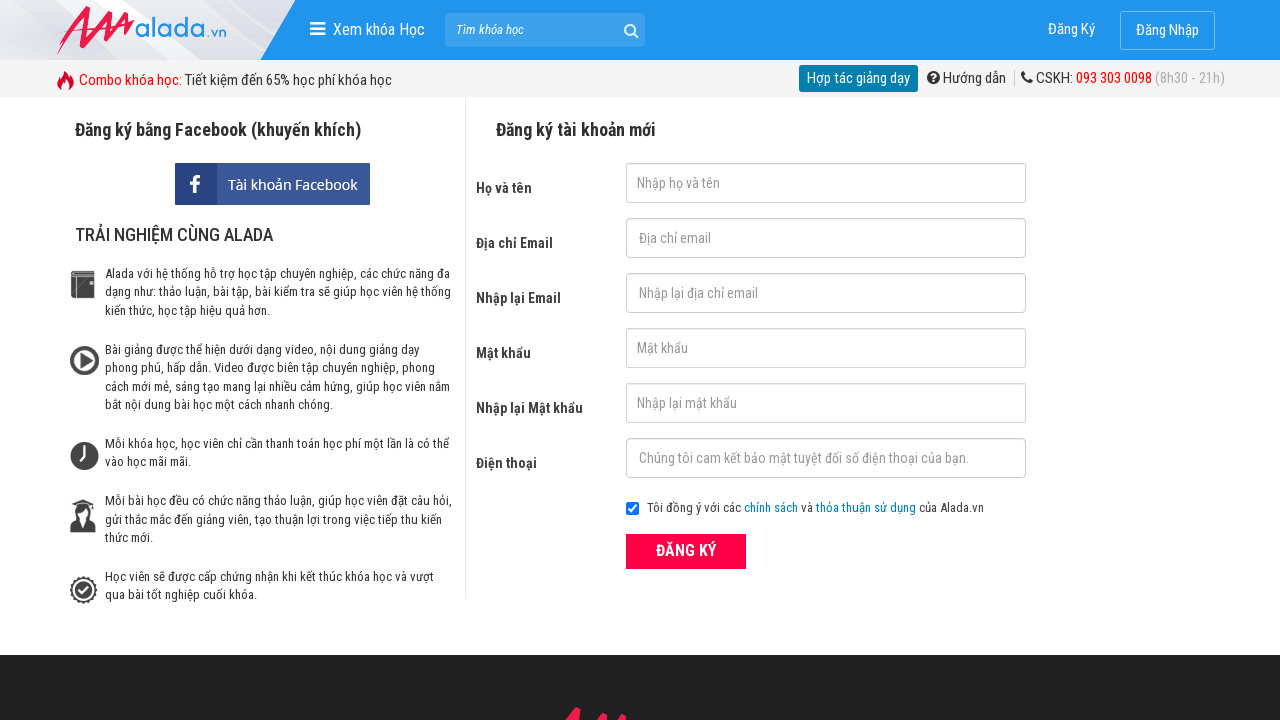

Filled first name field with 'John Kennedy' on #txtFirstname
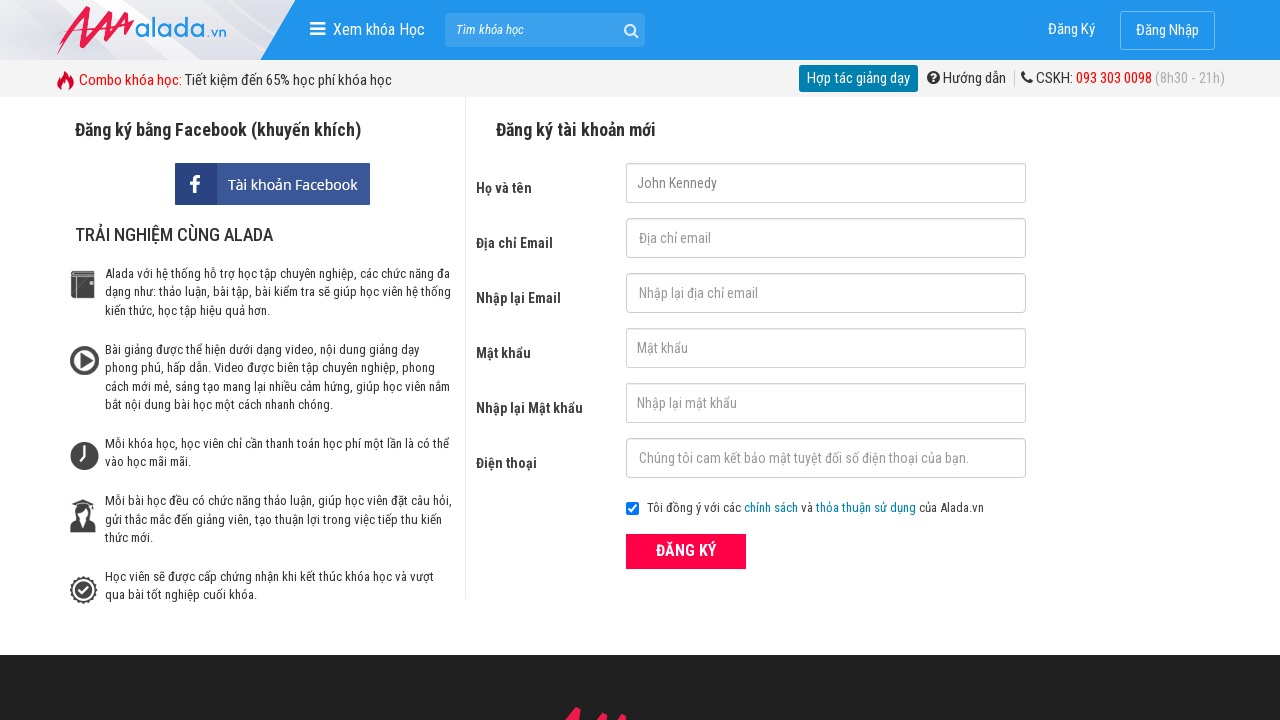

Filled email field with 'johnwick@gmail.net' on #txtEmail
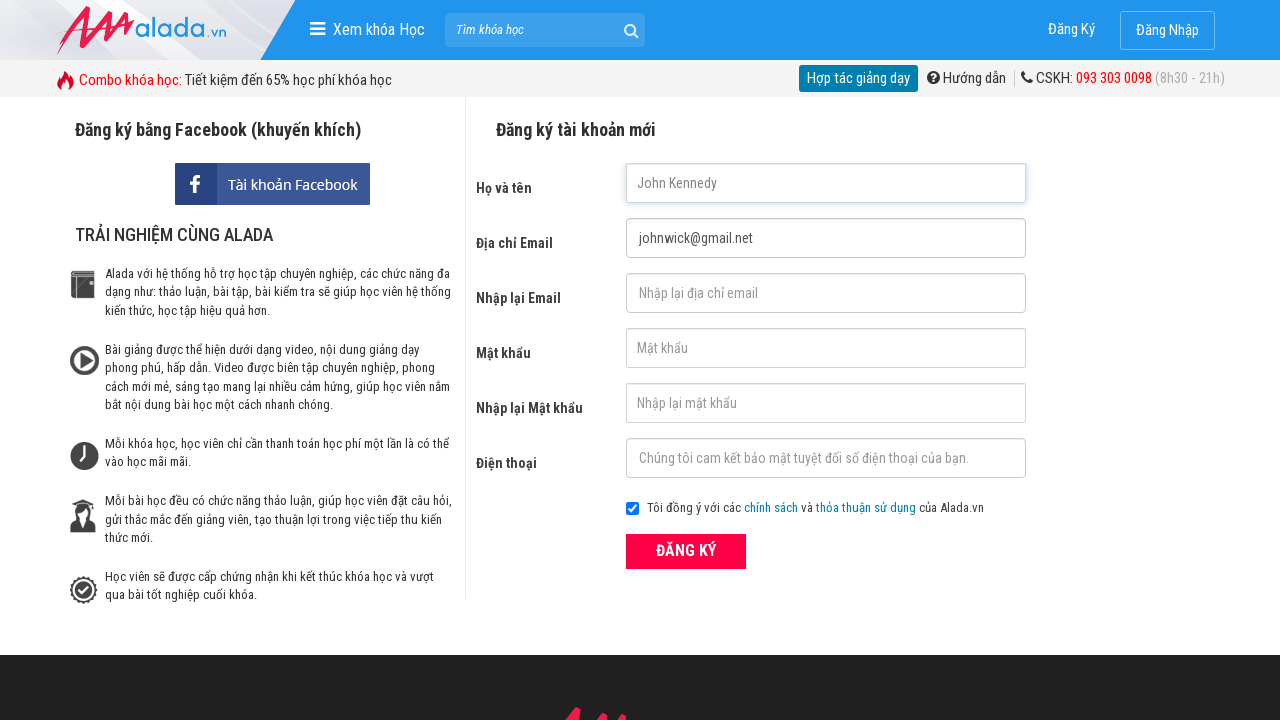

Filled confirm email field with 'johnwick@gmail.net' on #txtCEmail
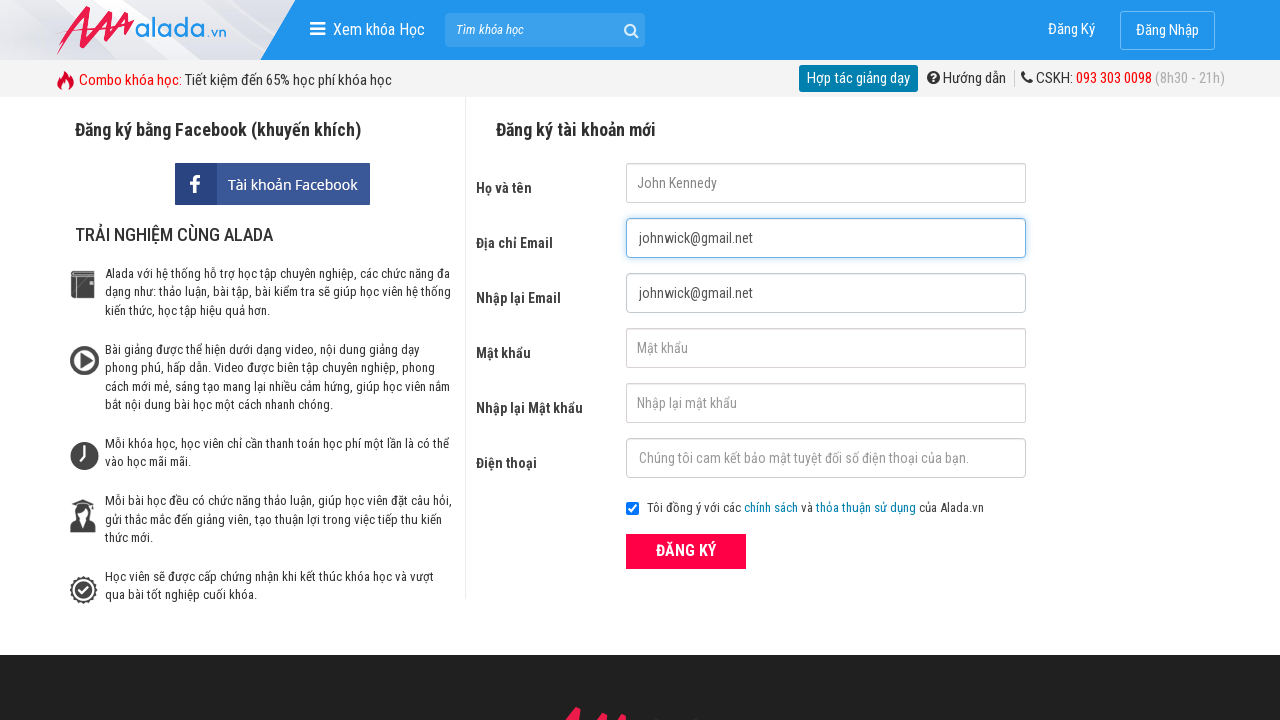

Filled password field with '123' (3 characters - less than required 6) on #txtPassword
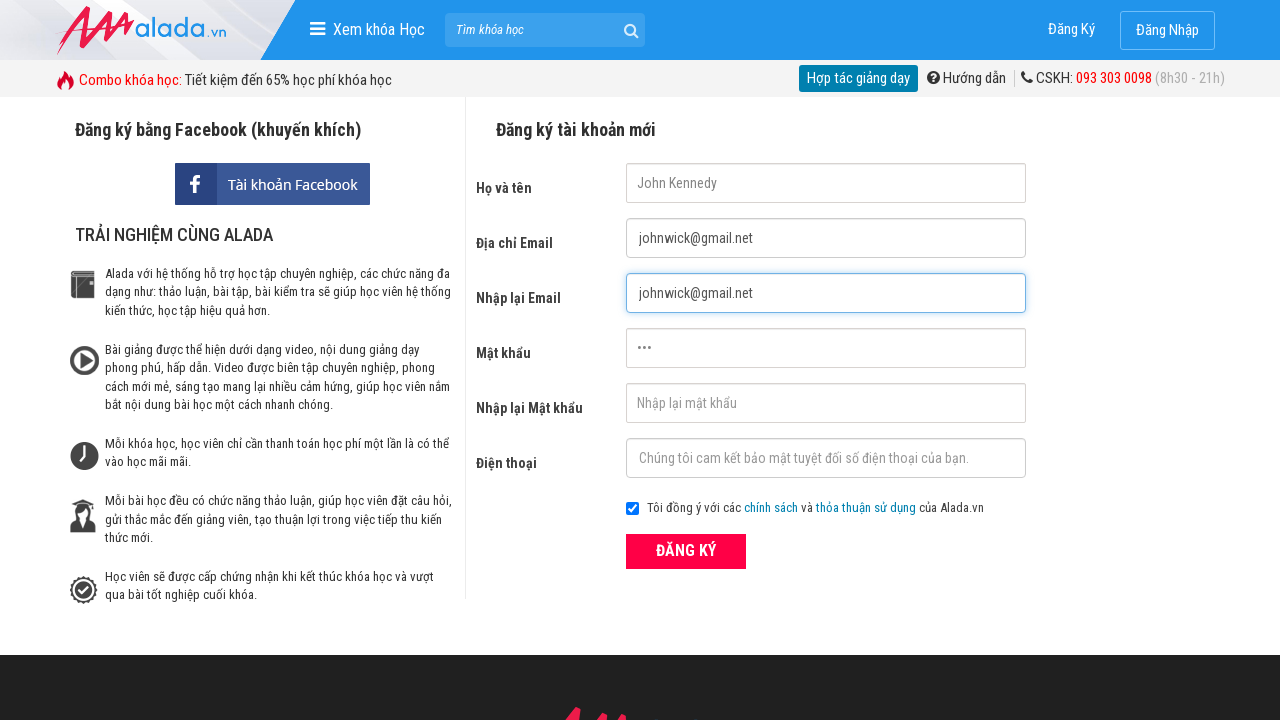

Filled confirm password field with '123' (3 characters - less than required 6) on #txtCPassword
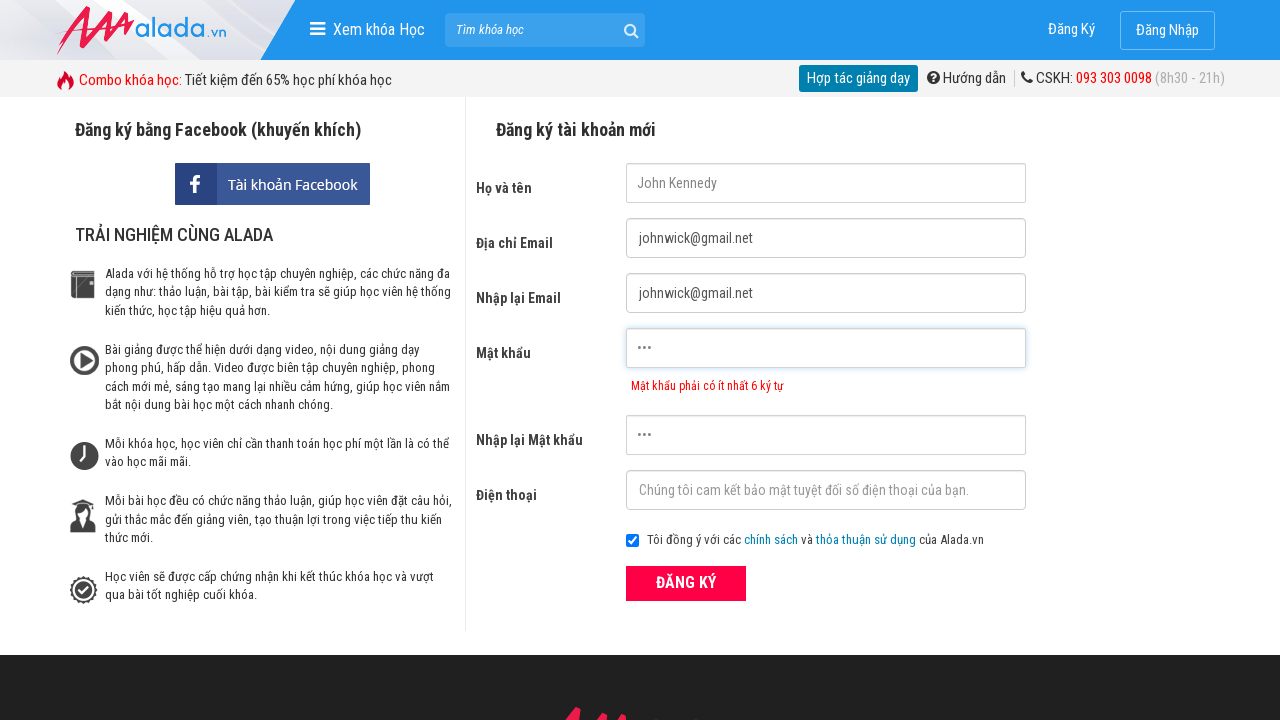

Filled phone number field with '0364697180' on #txtPhone
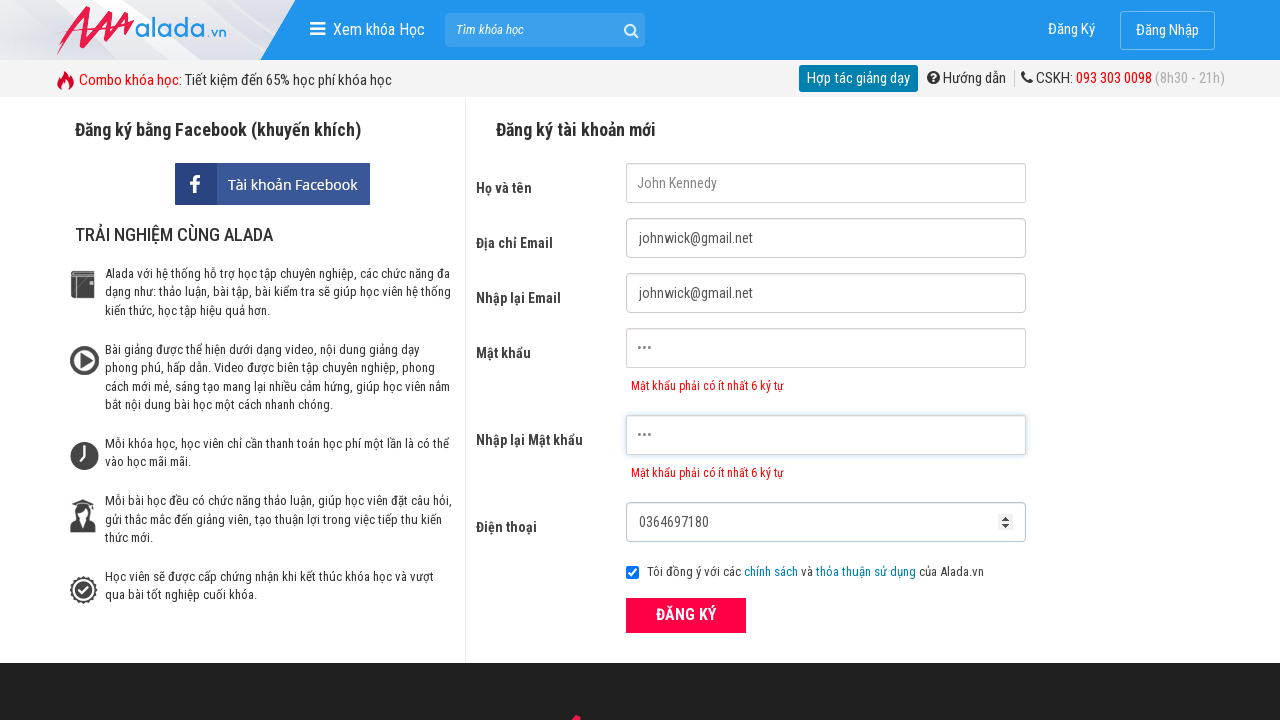

Clicked registration submit button at (686, 615) on xpath=//div[@class='field_btn']//button
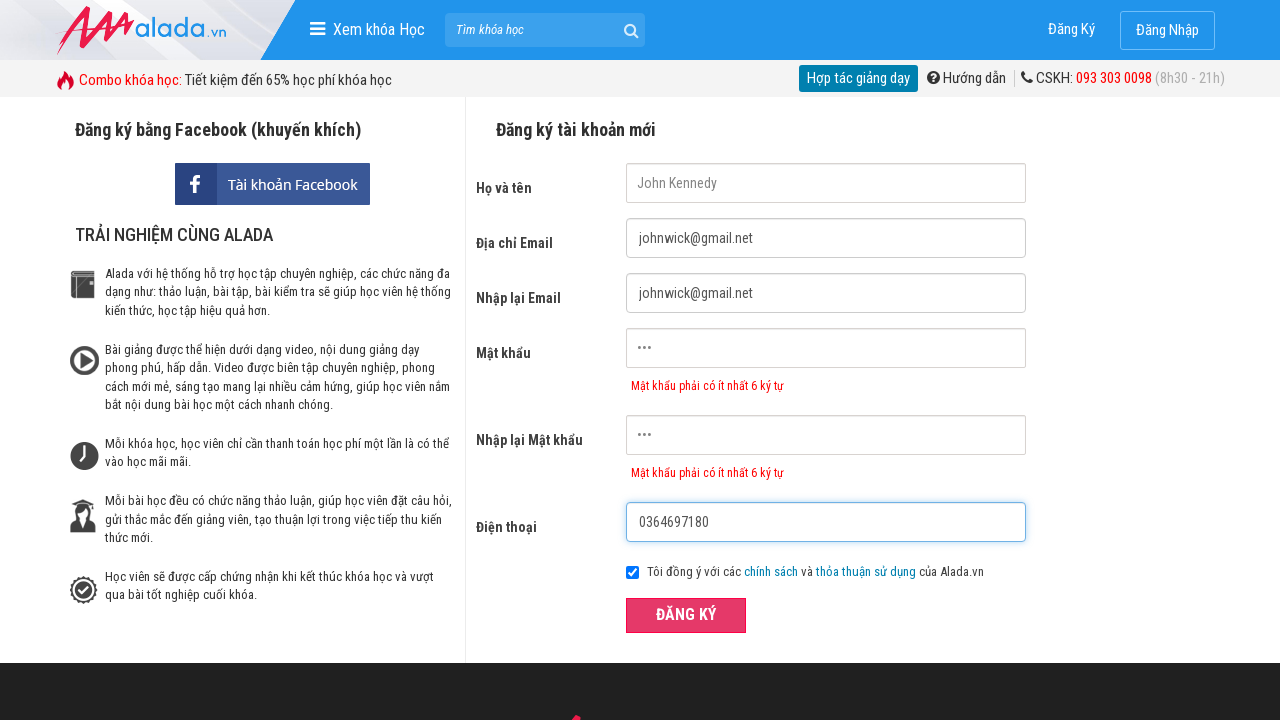

Password error message appeared
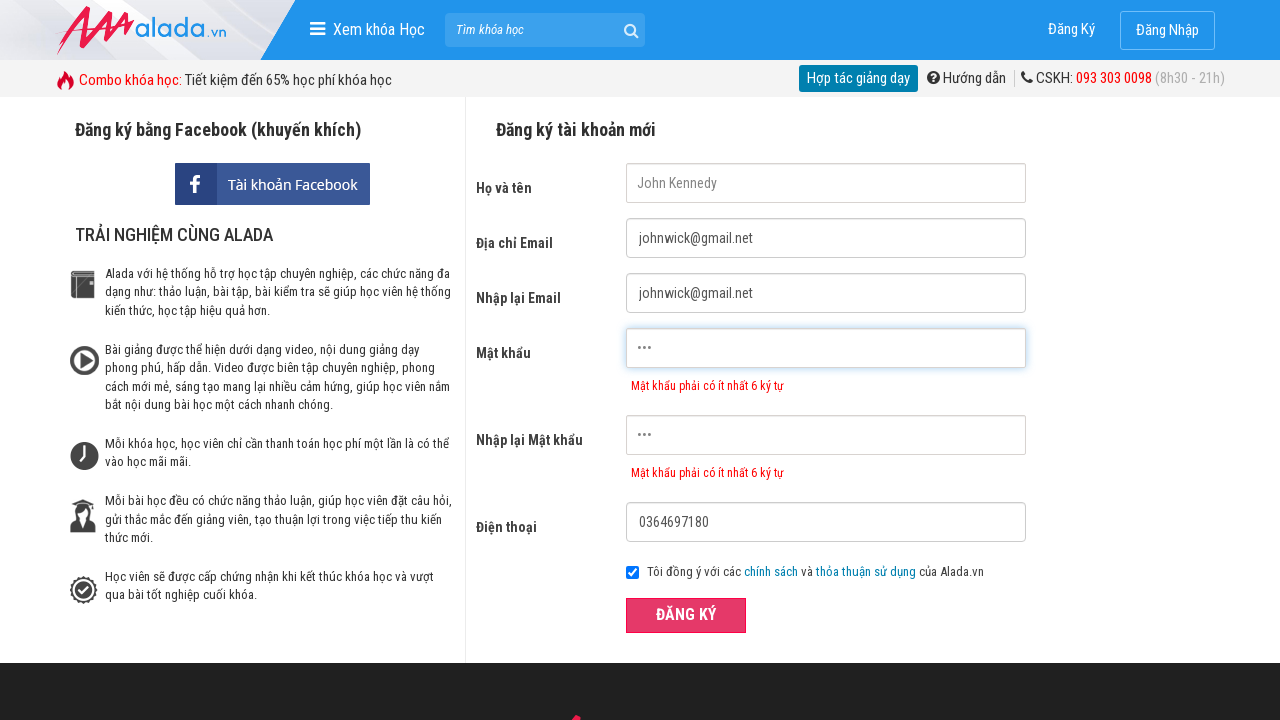

Verified password error message: 'Mật khẩu phải có ít nhất 6 ký tự'
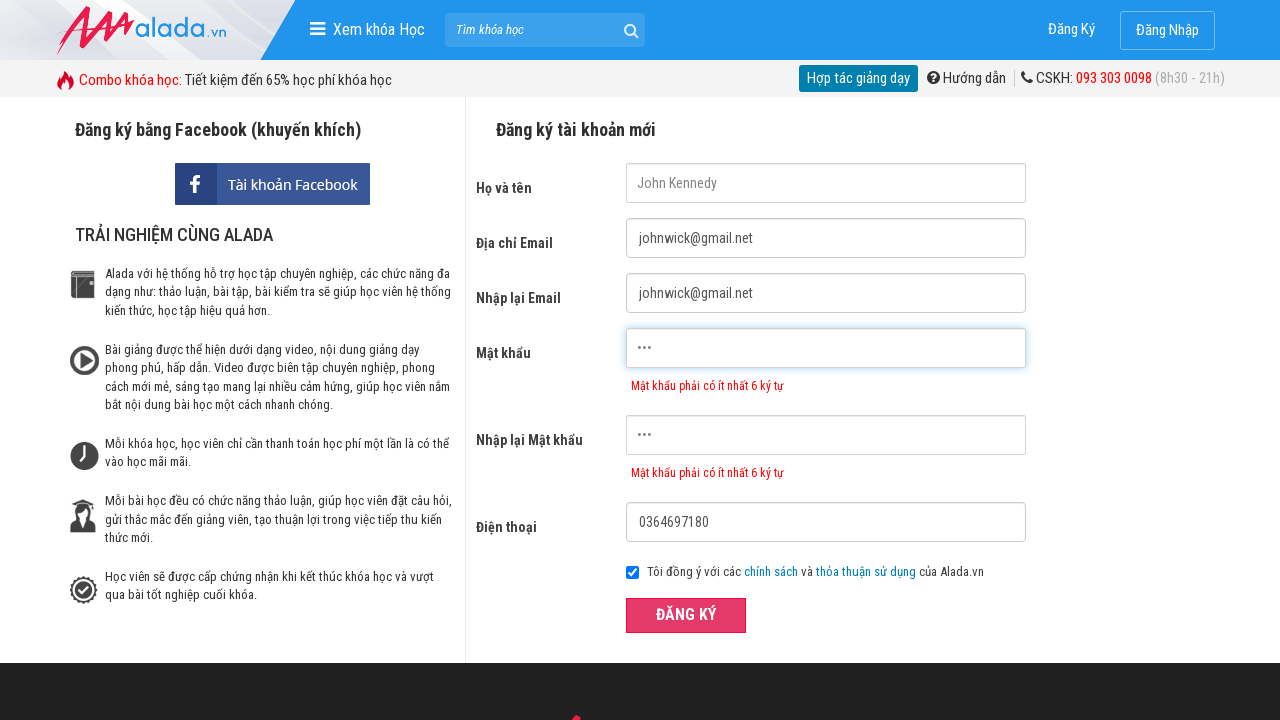

Verified confirm password error message: 'Mật khẩu phải có ít nhất 6 ký tự'
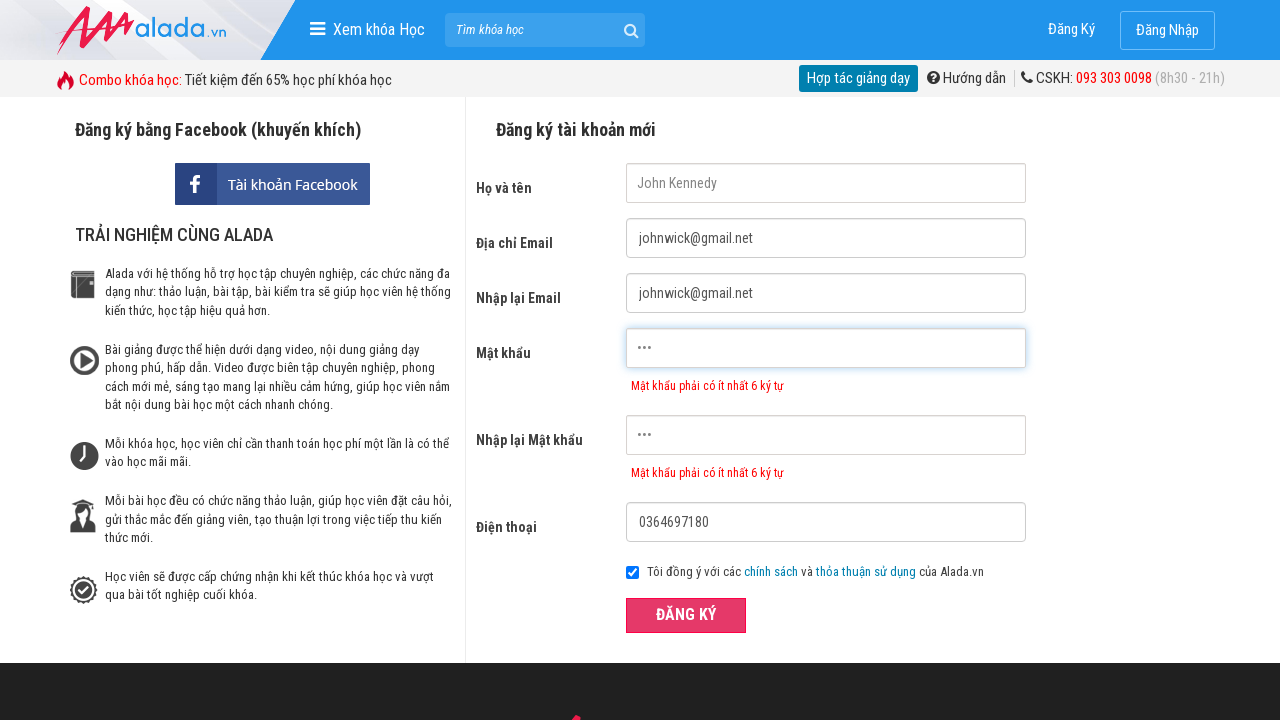

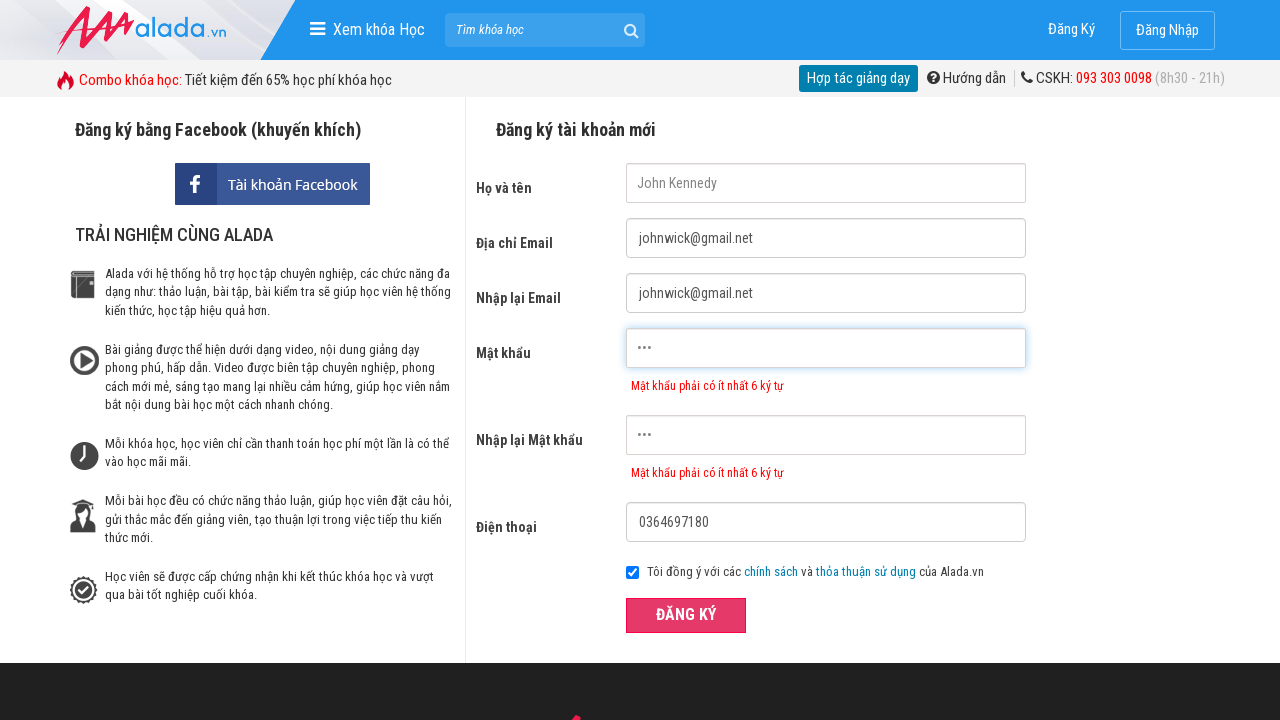